Tests single-select dropdown functionality by selecting an option and verifying its presence in the dropdown

Starting URL: https://www.lambdatest.com/selenium-playground/select-dropdown-demo

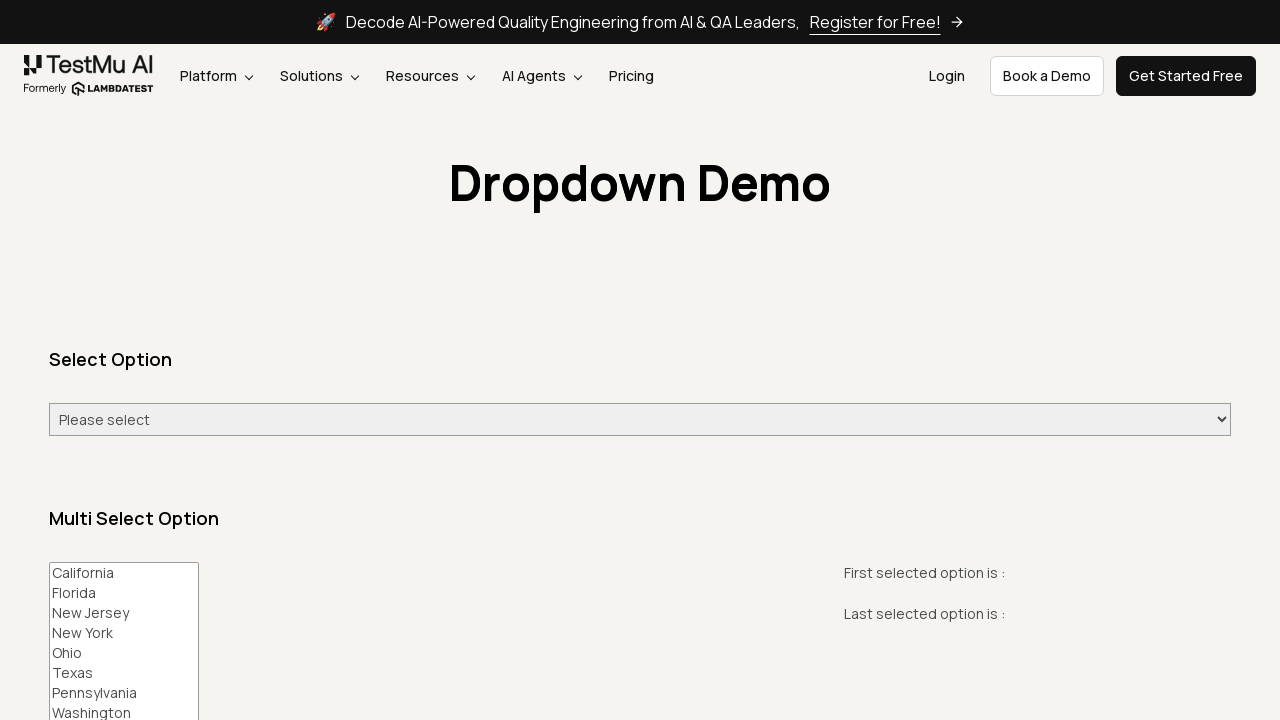

Retrieved all dropdown options from the select element
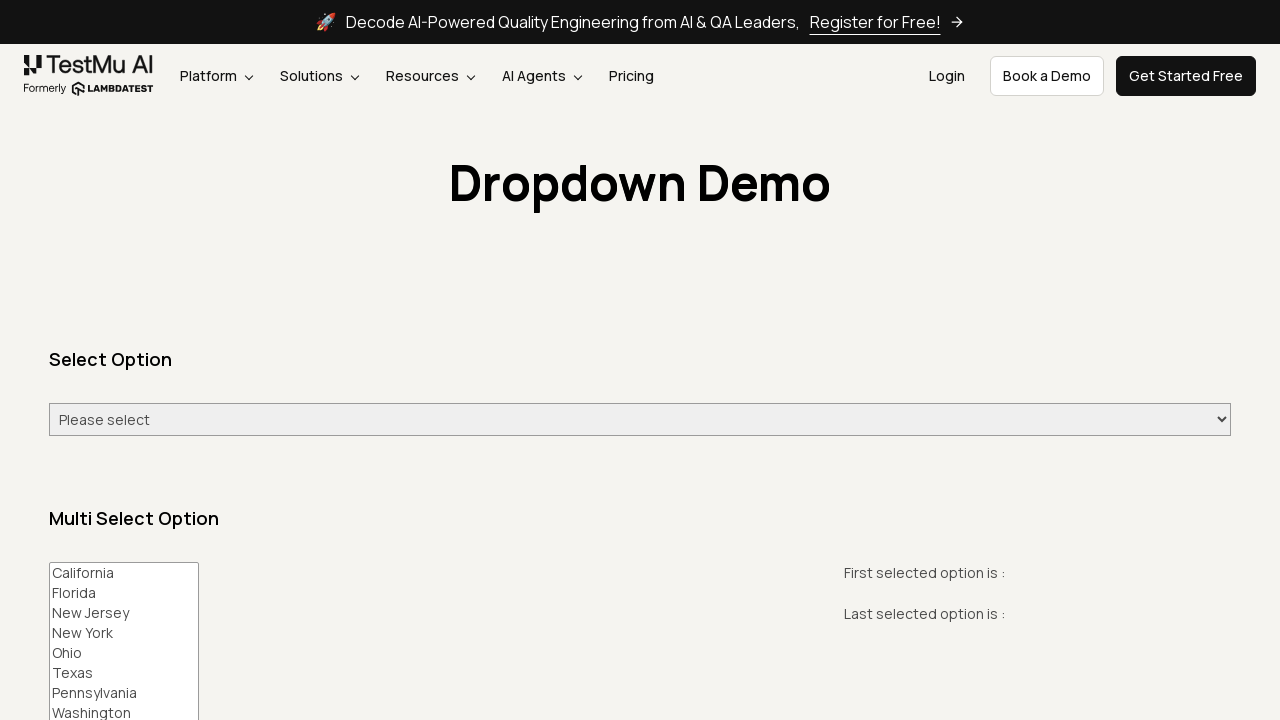

Extracted text content from dropdown option: 'Please select'
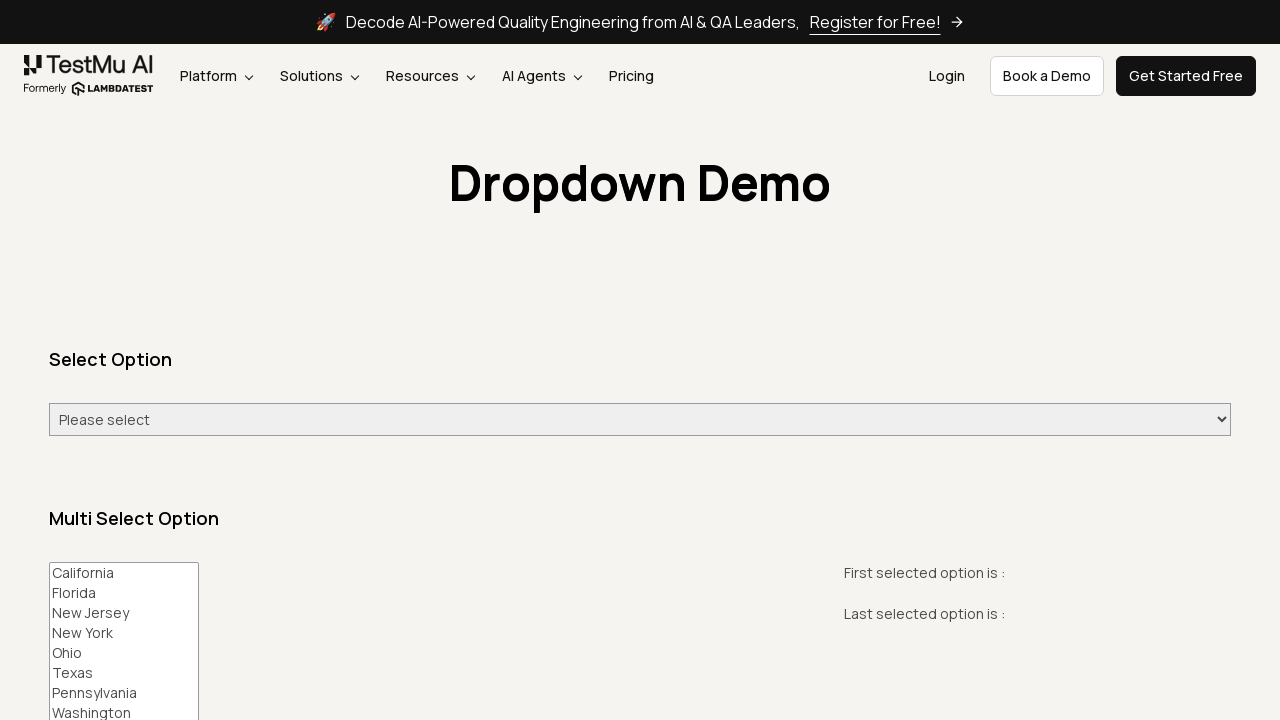

Extracted text content from dropdown option: 'Sunday'
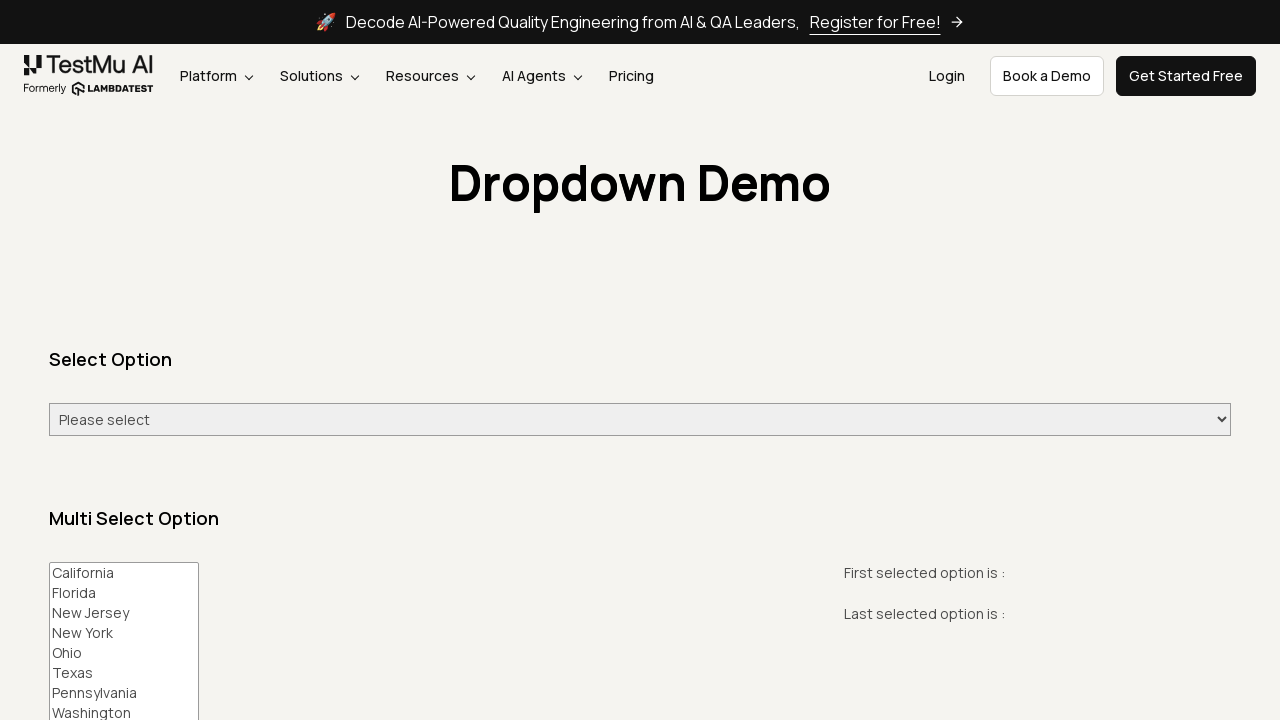

Extracted text content from dropdown option: 'Monday'
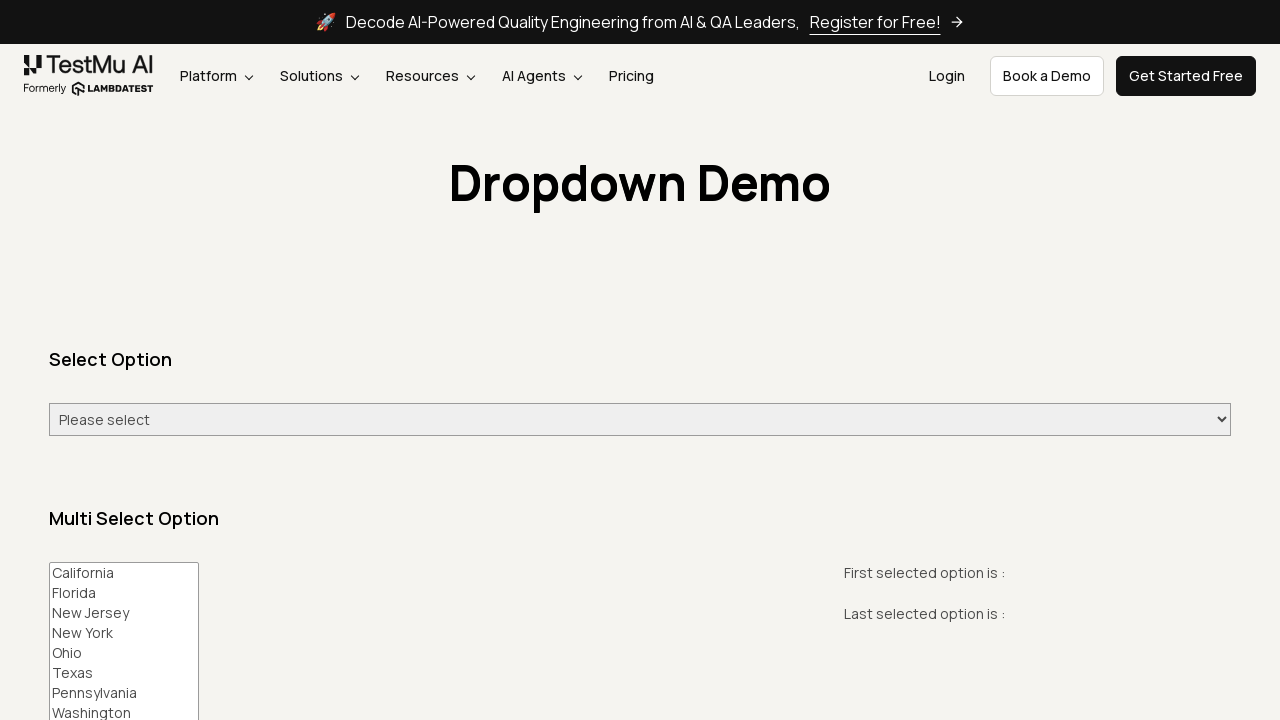

Extracted text content from dropdown option: 'Tuesday'
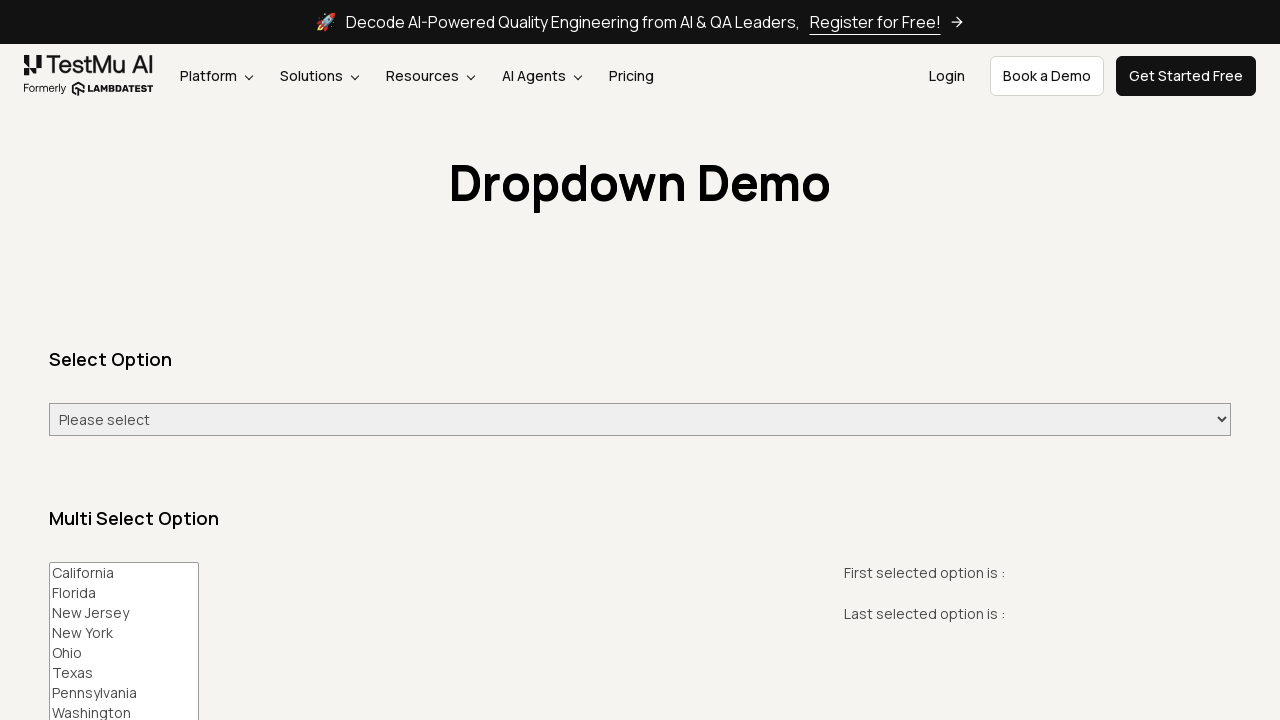

Extracted text content from dropdown option: 'Wednesday'
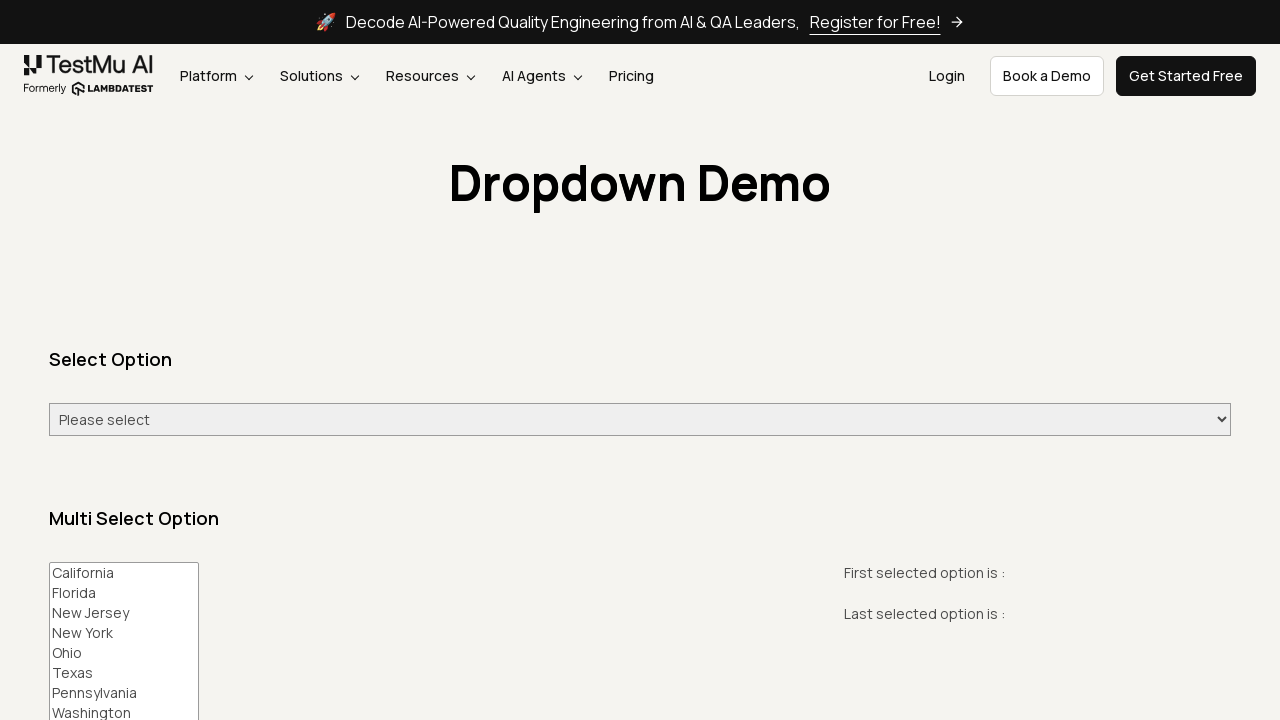

Extracted text content from dropdown option: 'Thursday'
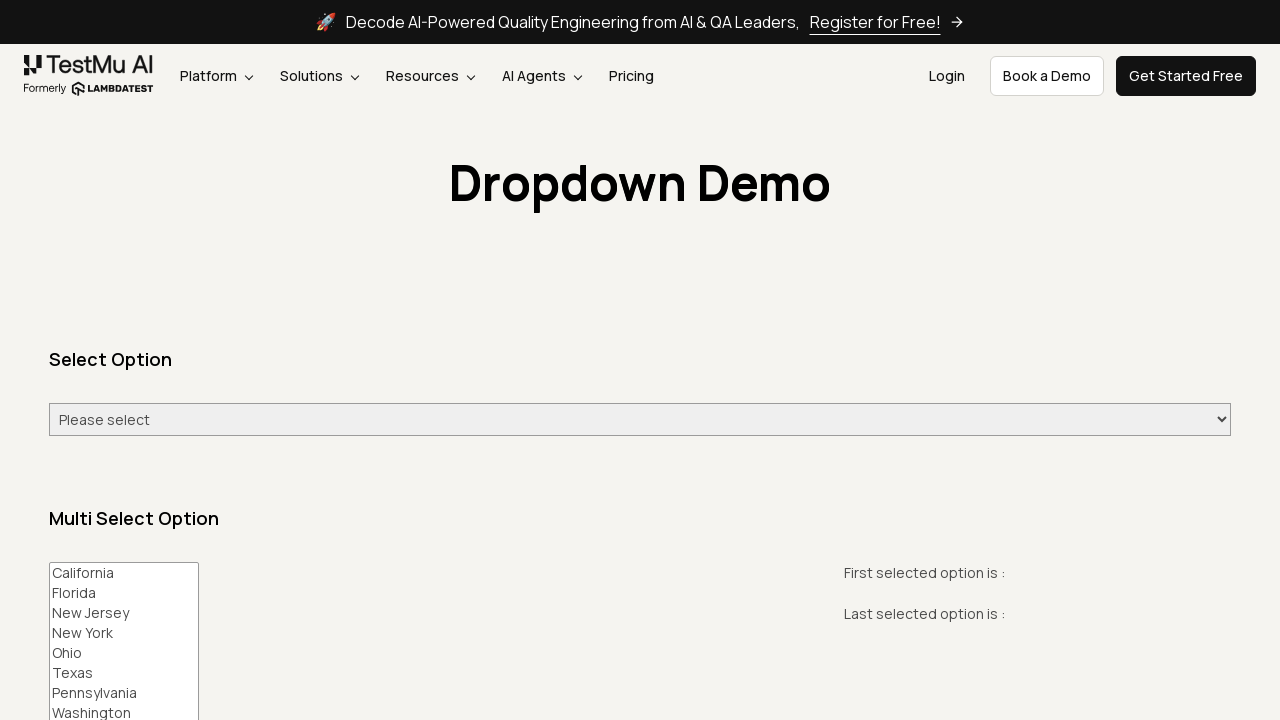

Selected 'Thursday' option from the dropdown on //select[@id='select-demo']
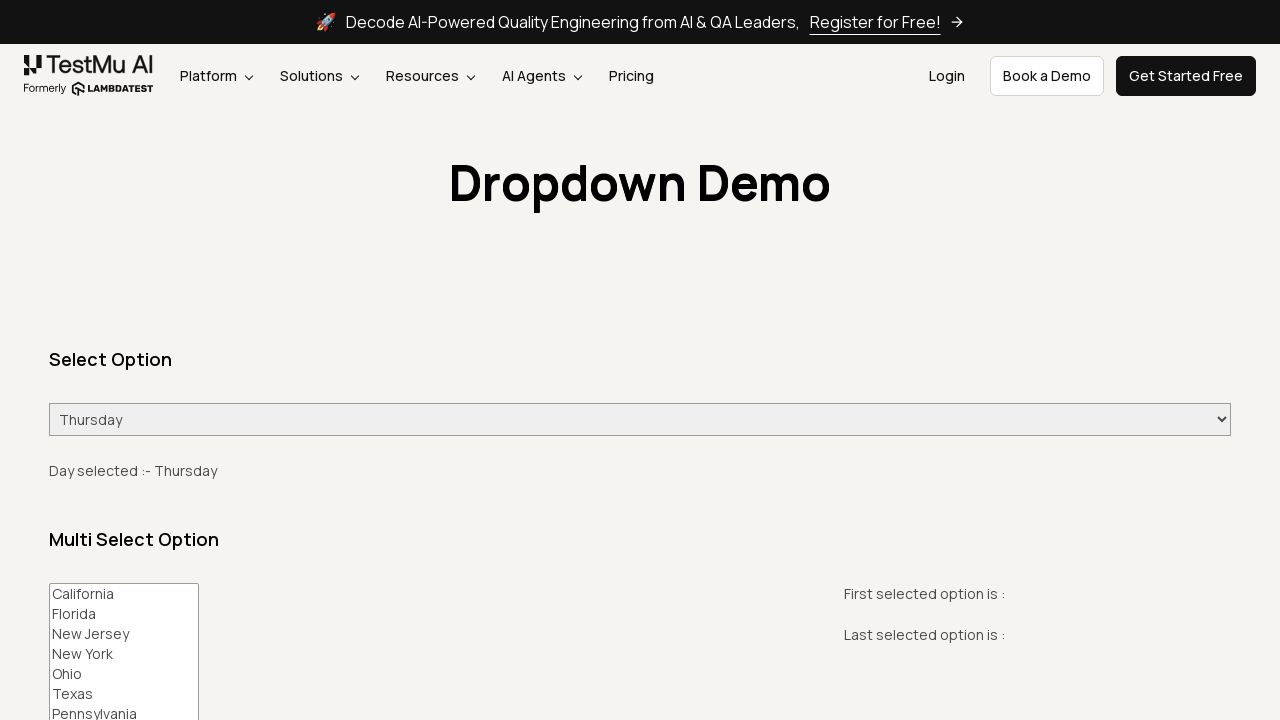

Verified that 'Thursday' option was successfully found and selected
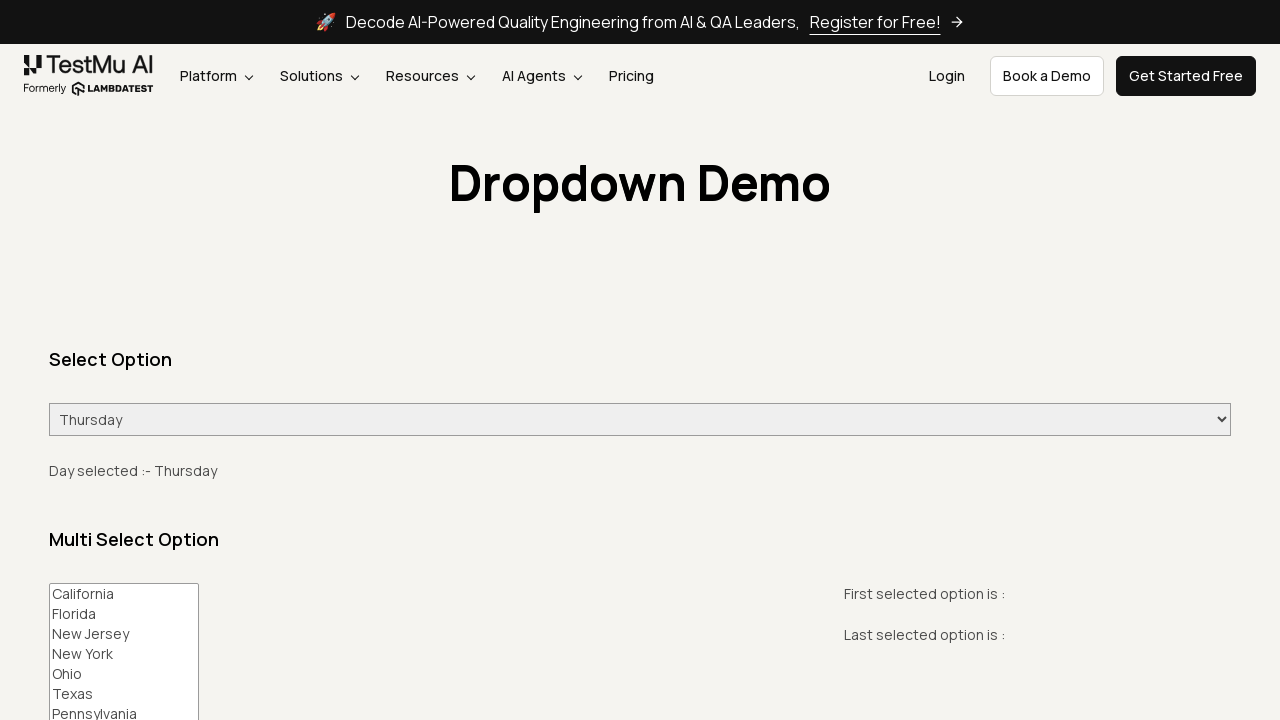

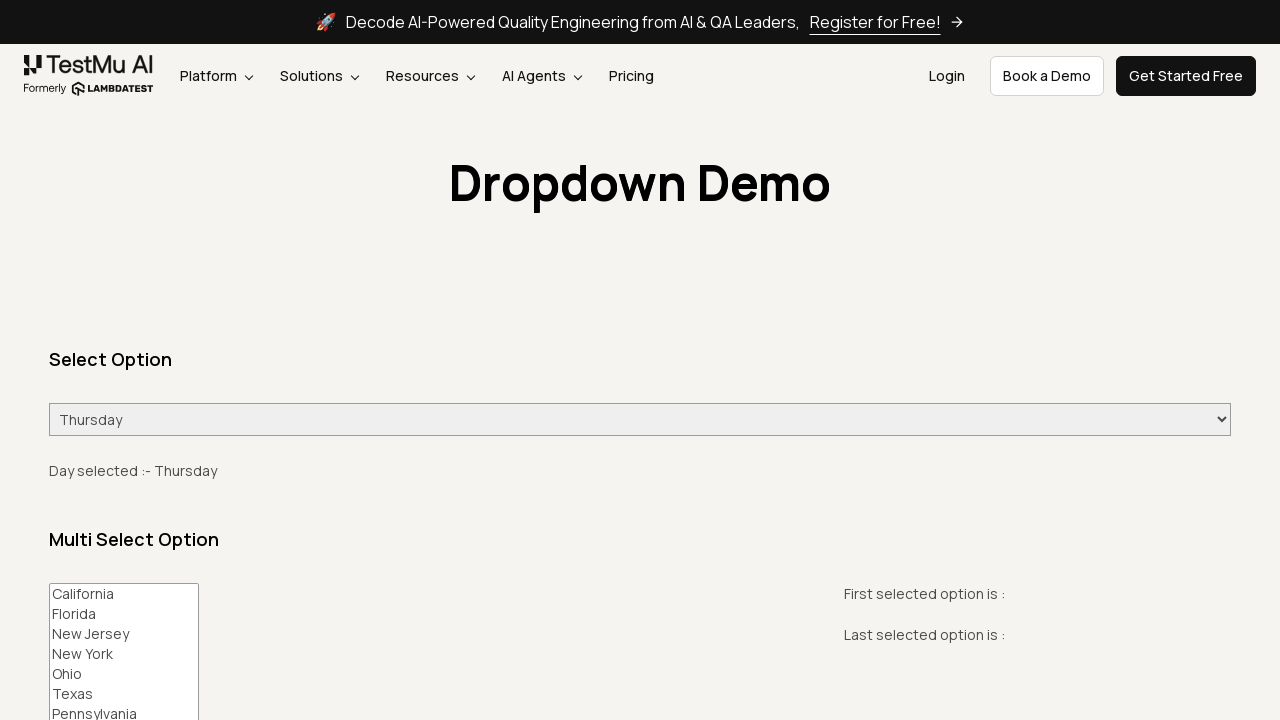